Navigates to the Syntax Projects homepage and clicks the "Start Practicing" button to begin practicing examples.

Starting URL: http://syntaxprojects.com/index.php

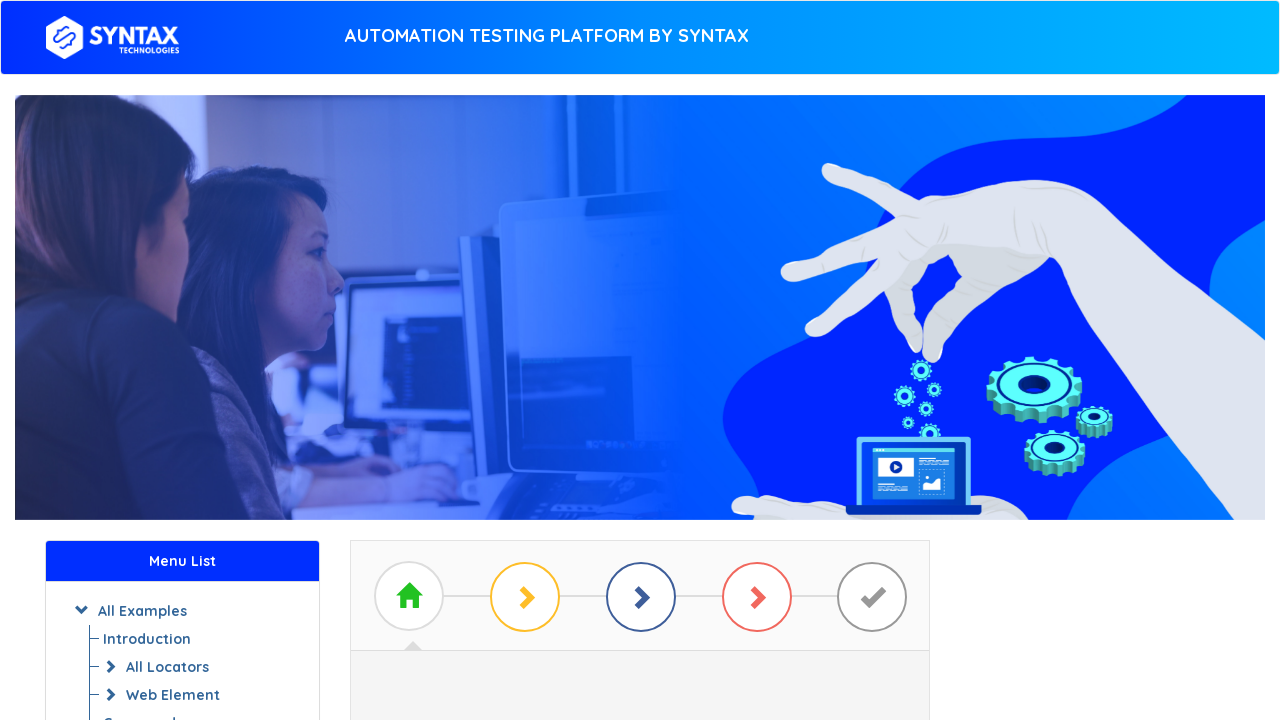

Clicked the 'Start Practicing' button at (640, 372) on #btn_basic_example
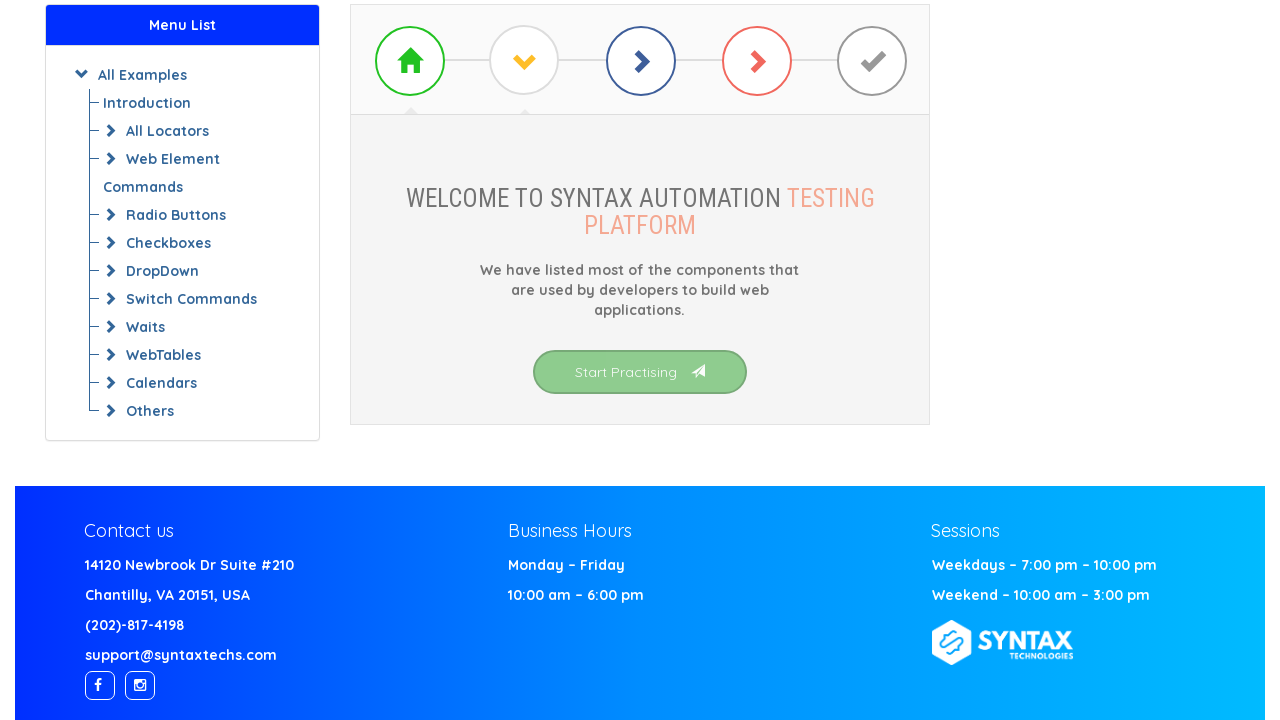

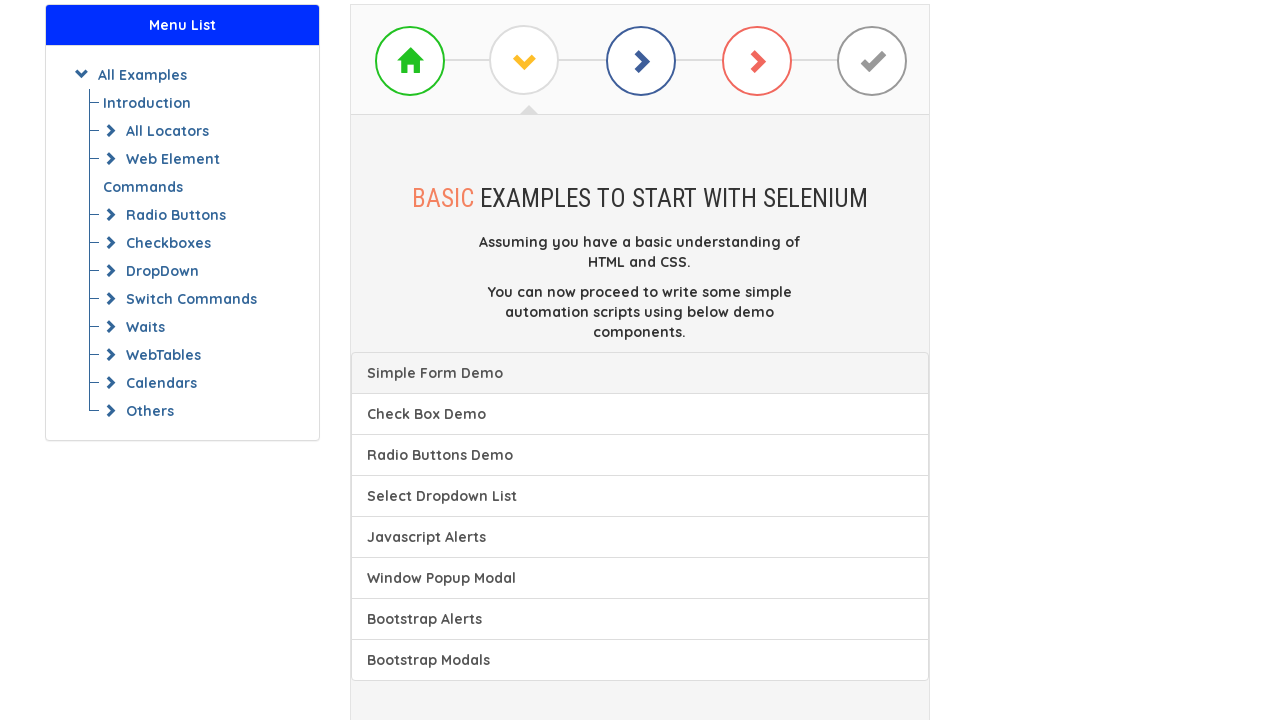